Tests a student registration form by filling in various form fields including text inputs, radio buttons, date picker, dropdowns, and text areas

Starting URL: https://www.tutorialspoint.com/selenium/practice/selenium_automation_practice.php

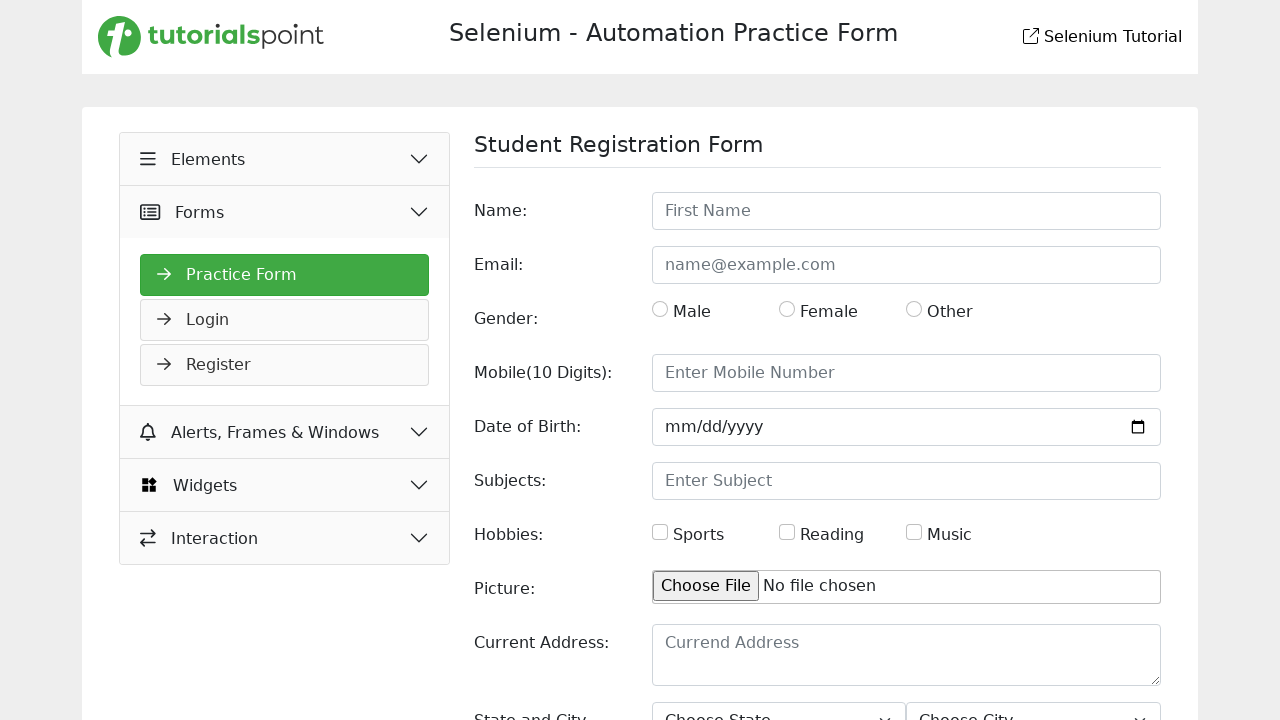

Retrieved student registration form heading text
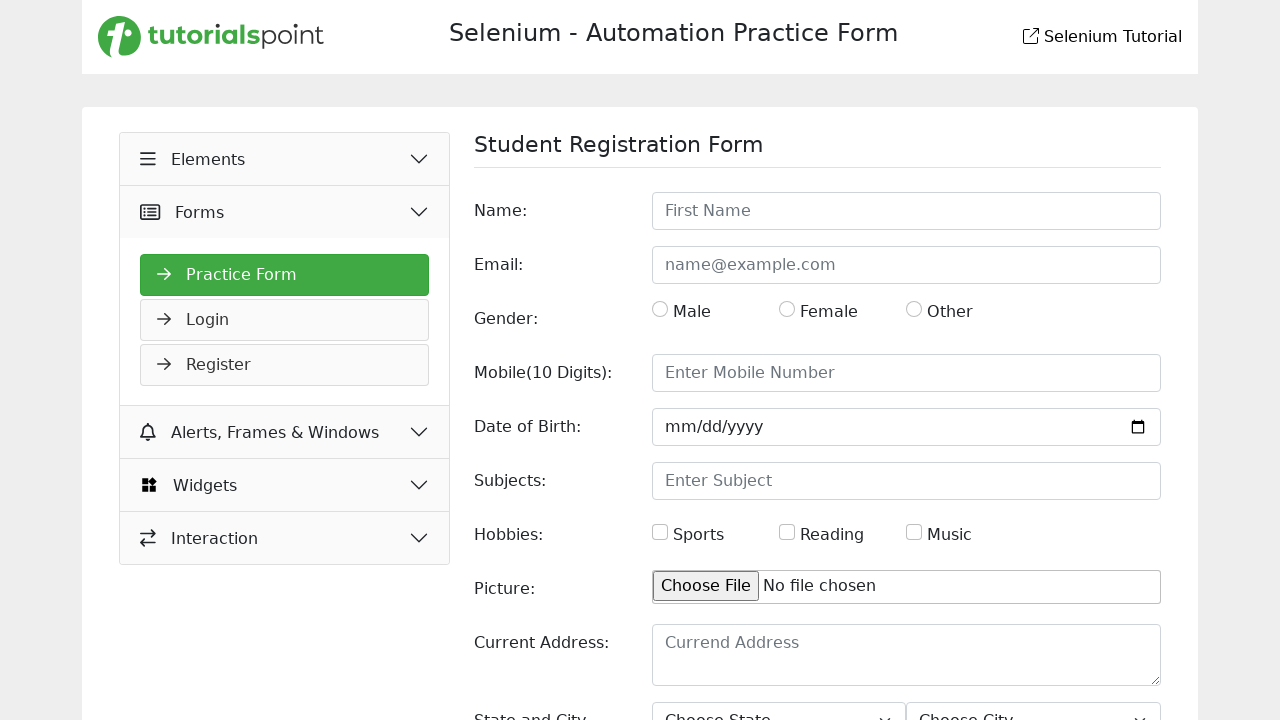

Verified 'Student Registration Form' heading is present
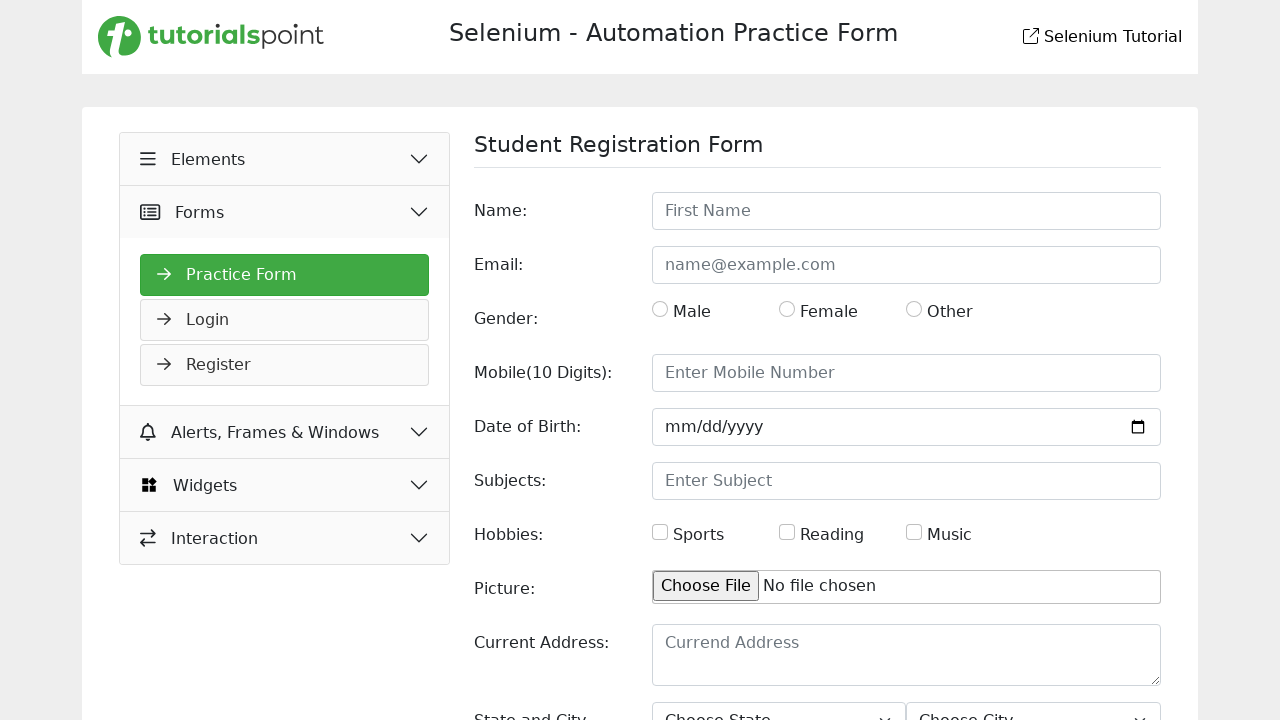

Filled name field with 'John Smith' on #name
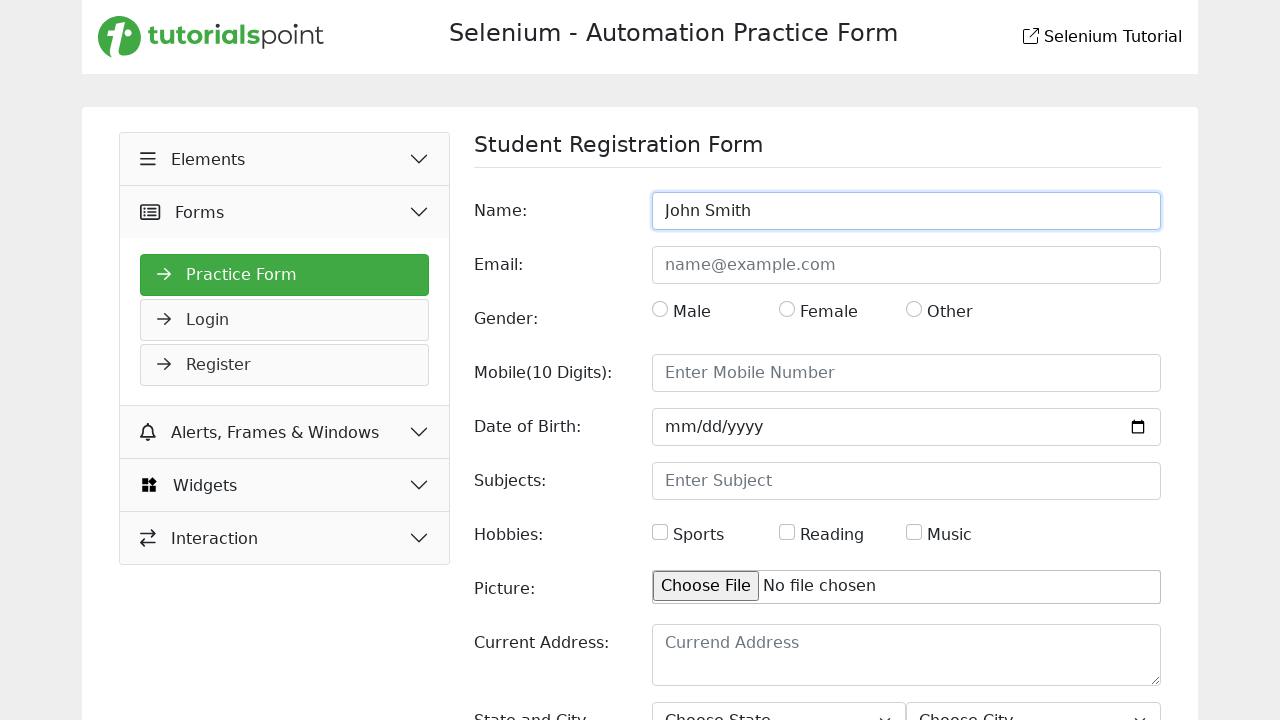

Filled email field with 'johnsmith2024@example.com' on #email
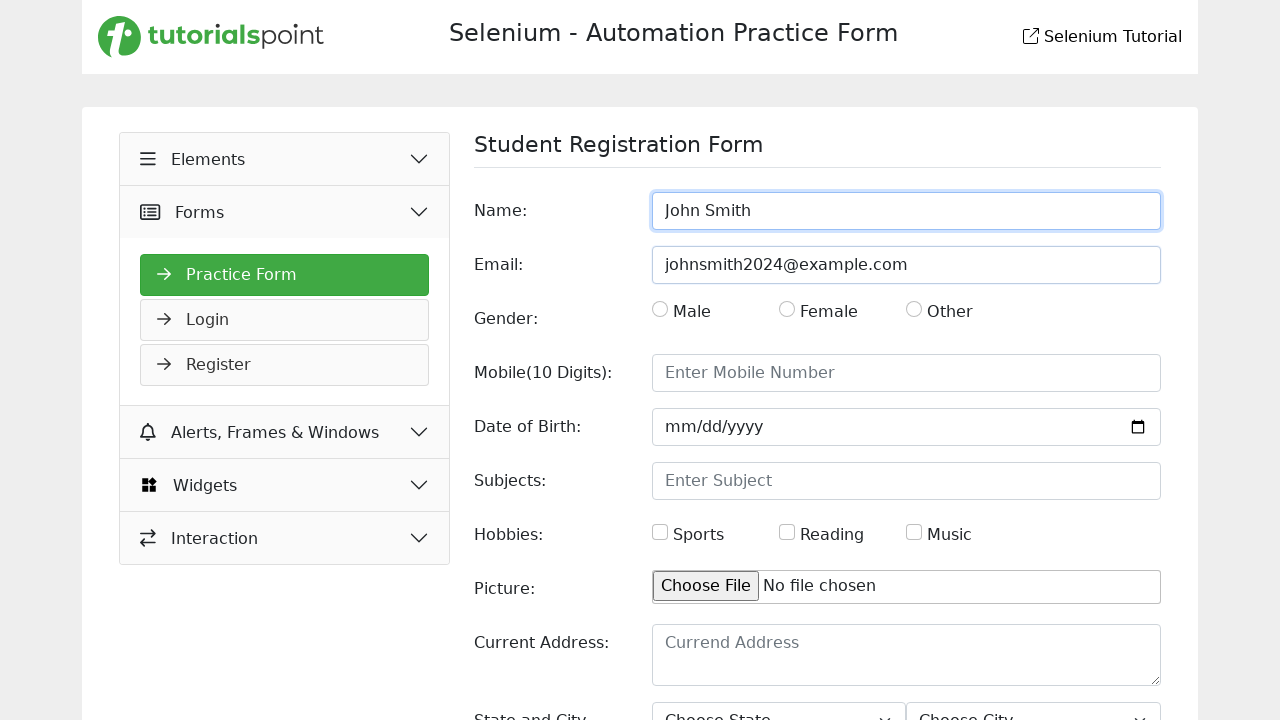

Selected Female radio button for gender at (787, 309) on #practiceForm >div:nth-child(4) >div >div >div:nth-child(2) > input
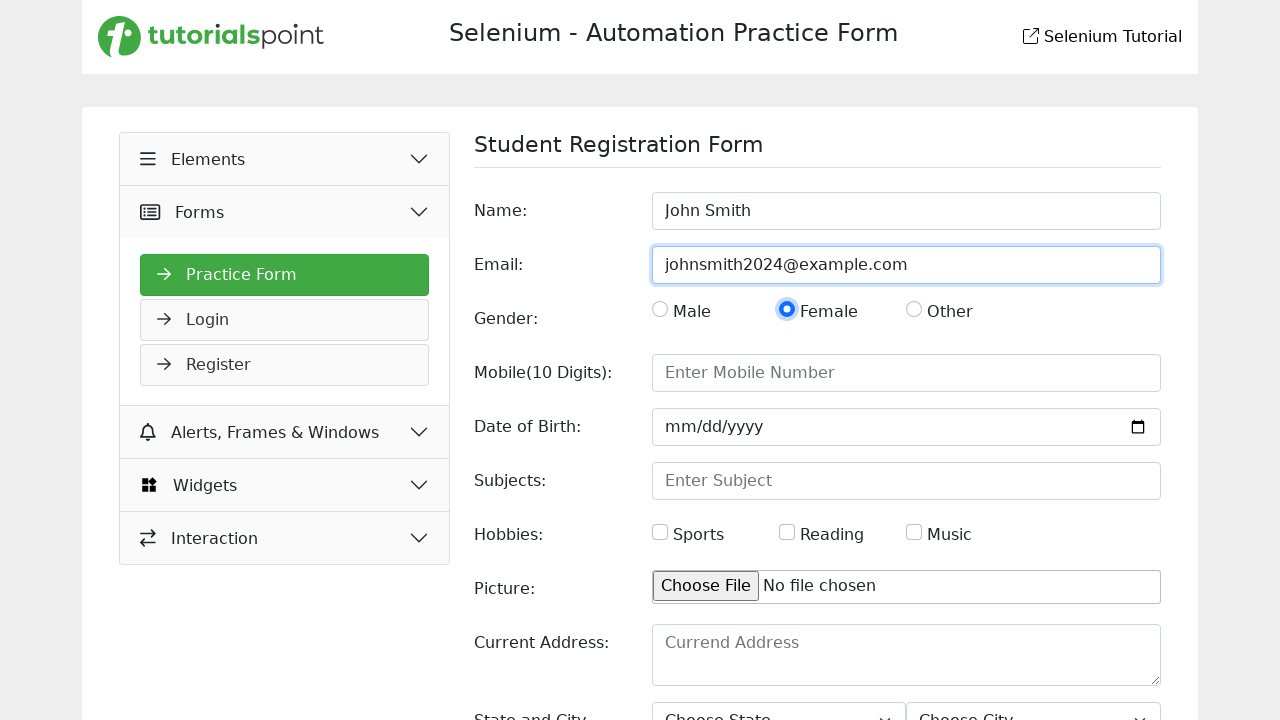

Filled mobile number field with '9876543210' on #mobile
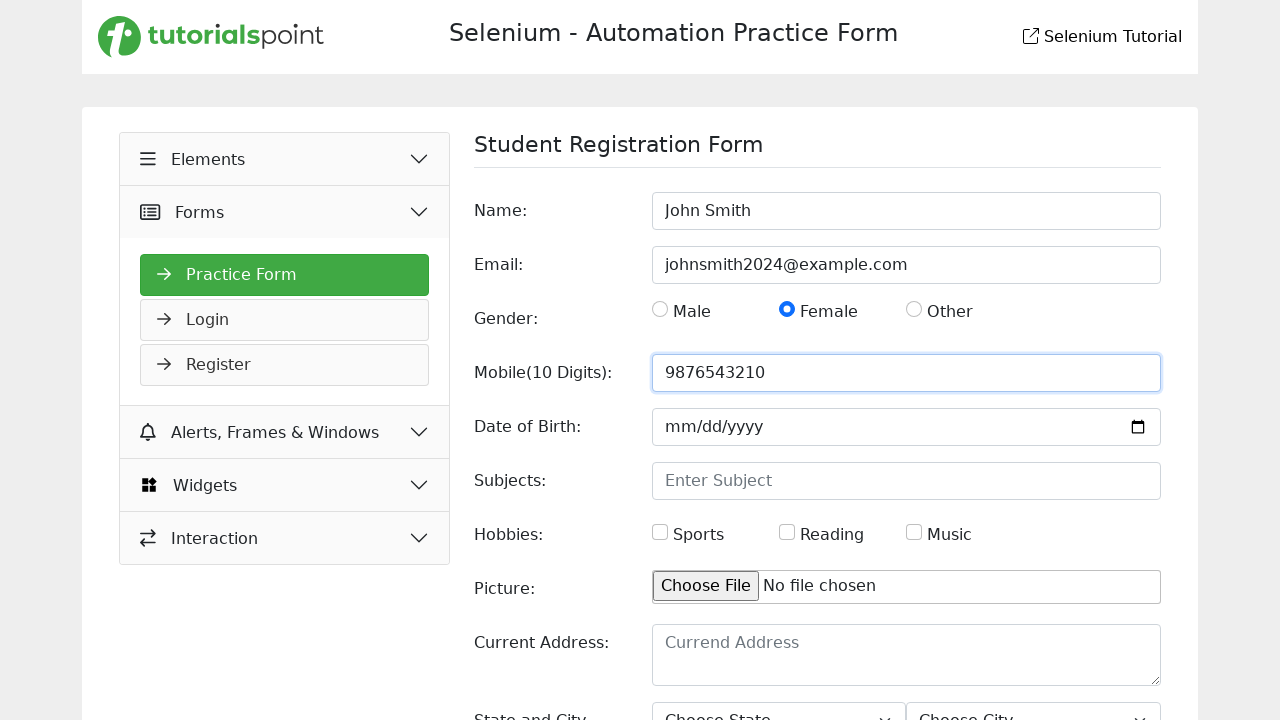

Filled date of birth with '2024-03-15' on #dob
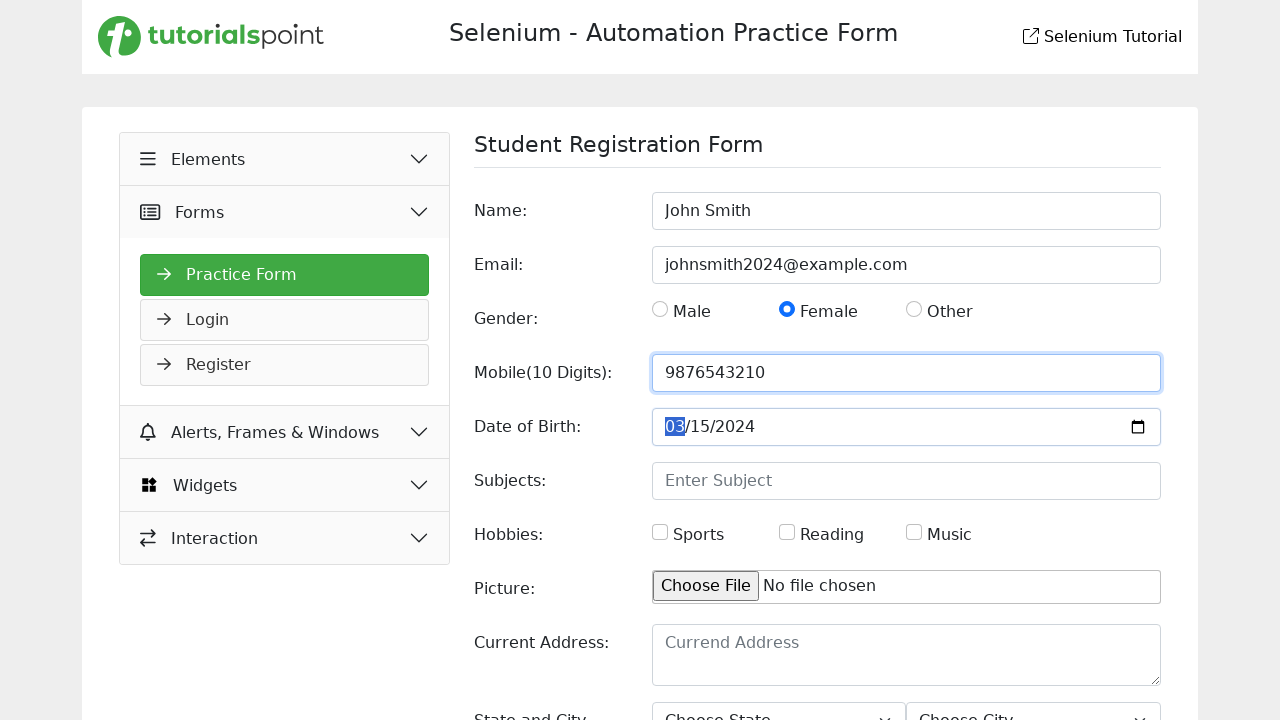

Filled subjects field with 'Mathematics' on #subjects
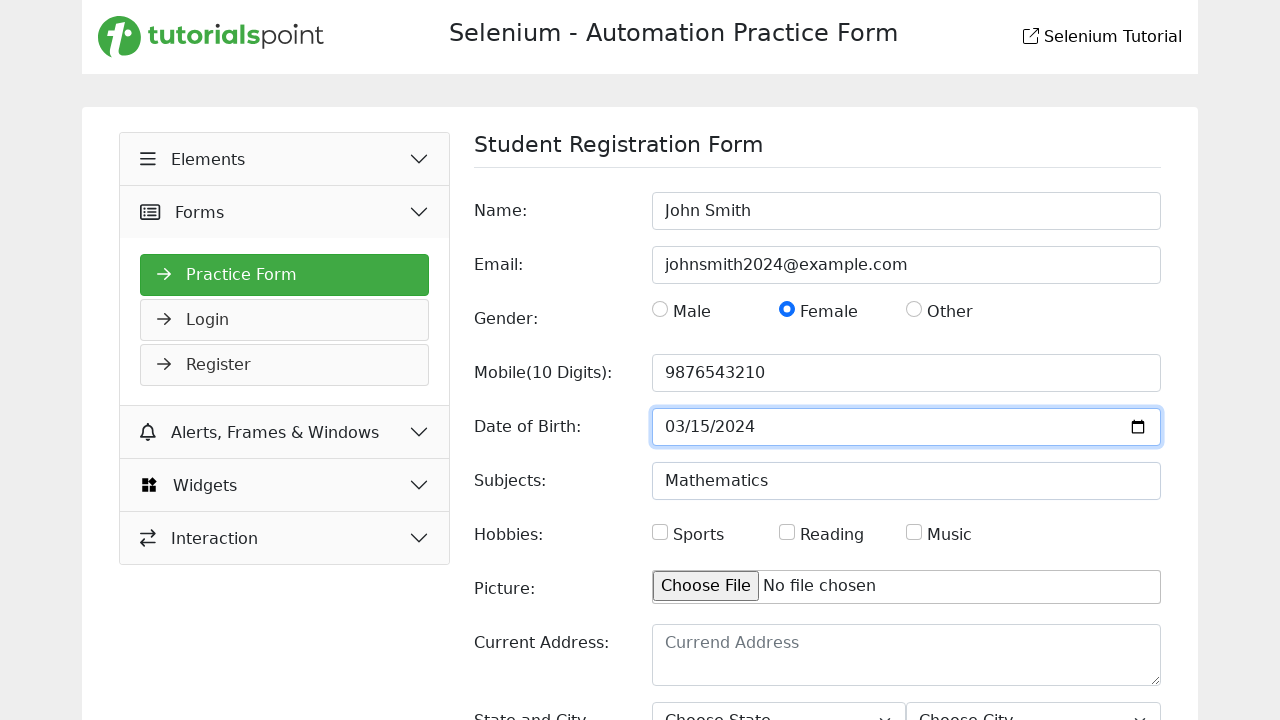

Filled current address textarea with full address on textarea[placeholder="Currend Address"]
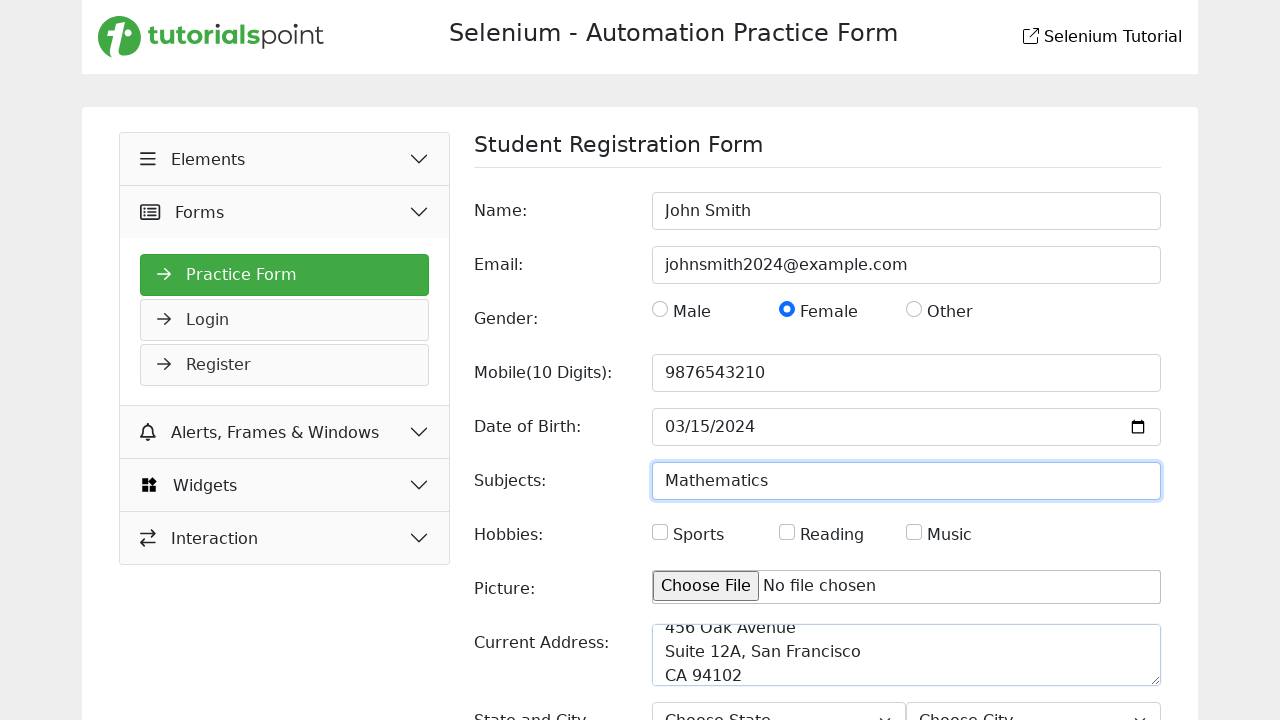

Selected 'Haryana' from state dropdown on #state
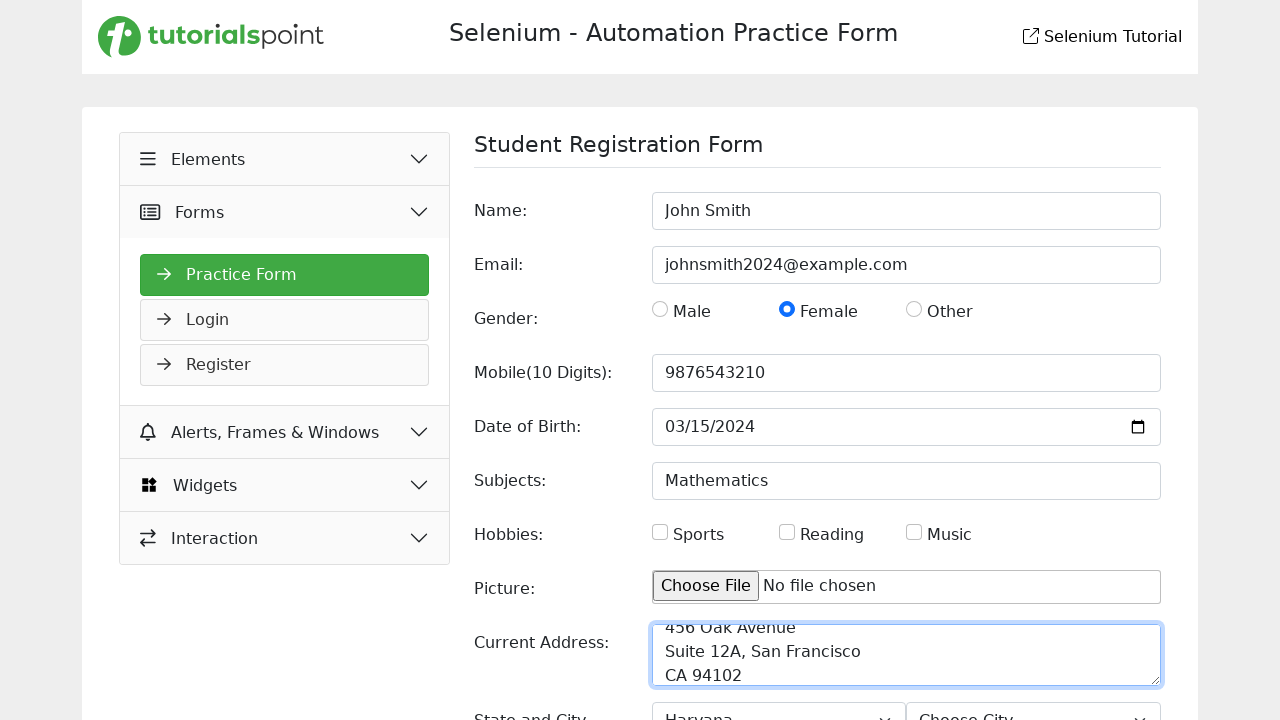

Selected city dropdown option at index 2 on #city
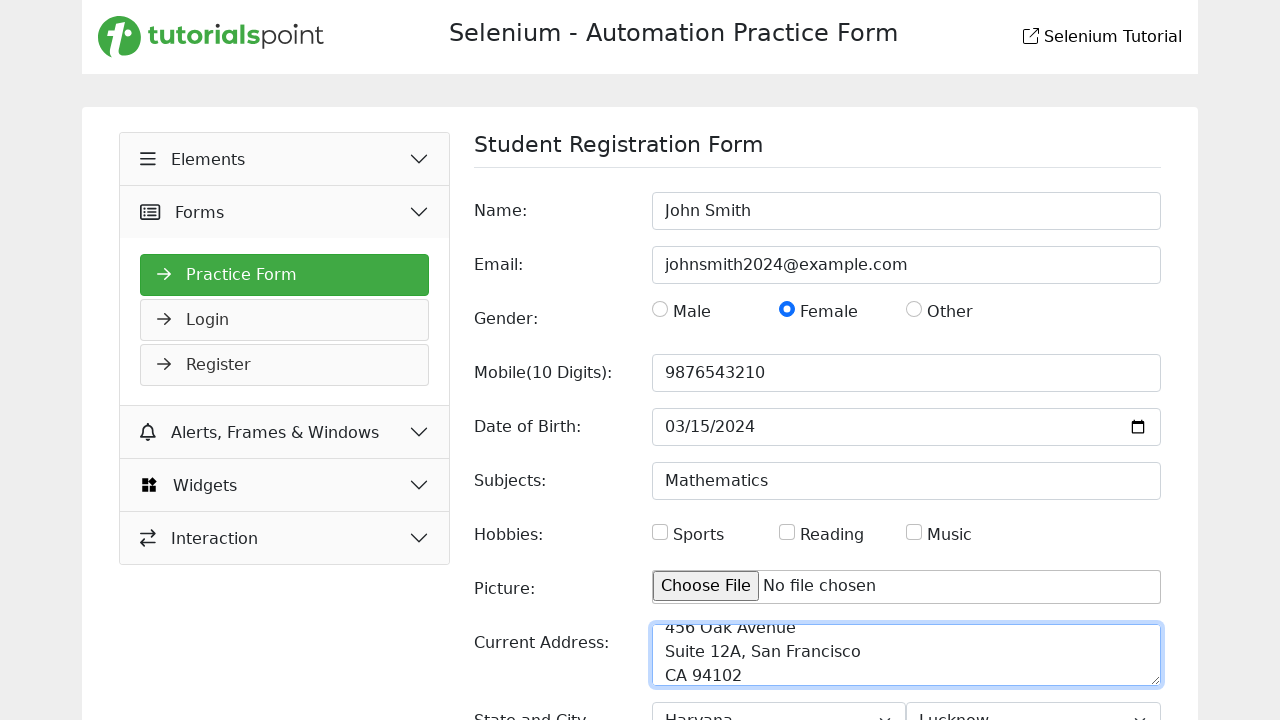

Clicked the Login submit button at (1126, 621) on input[value="Login"]
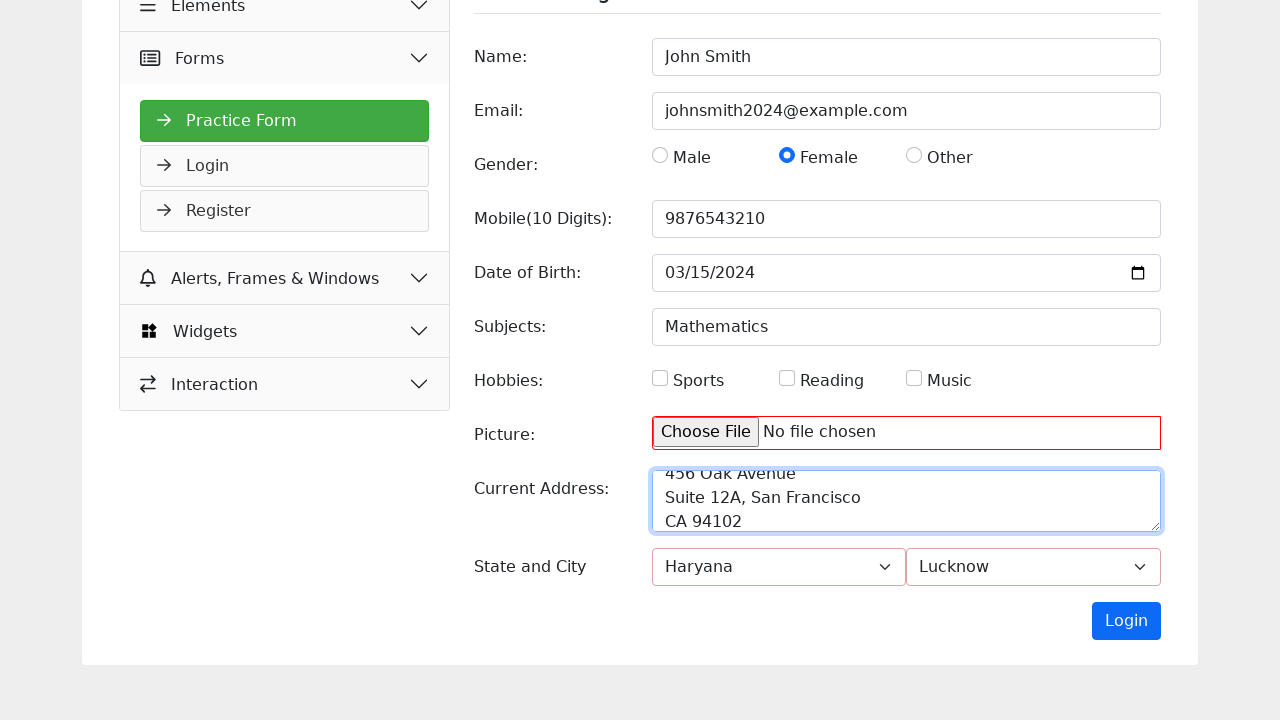

Waited 5 seconds for form submission to complete
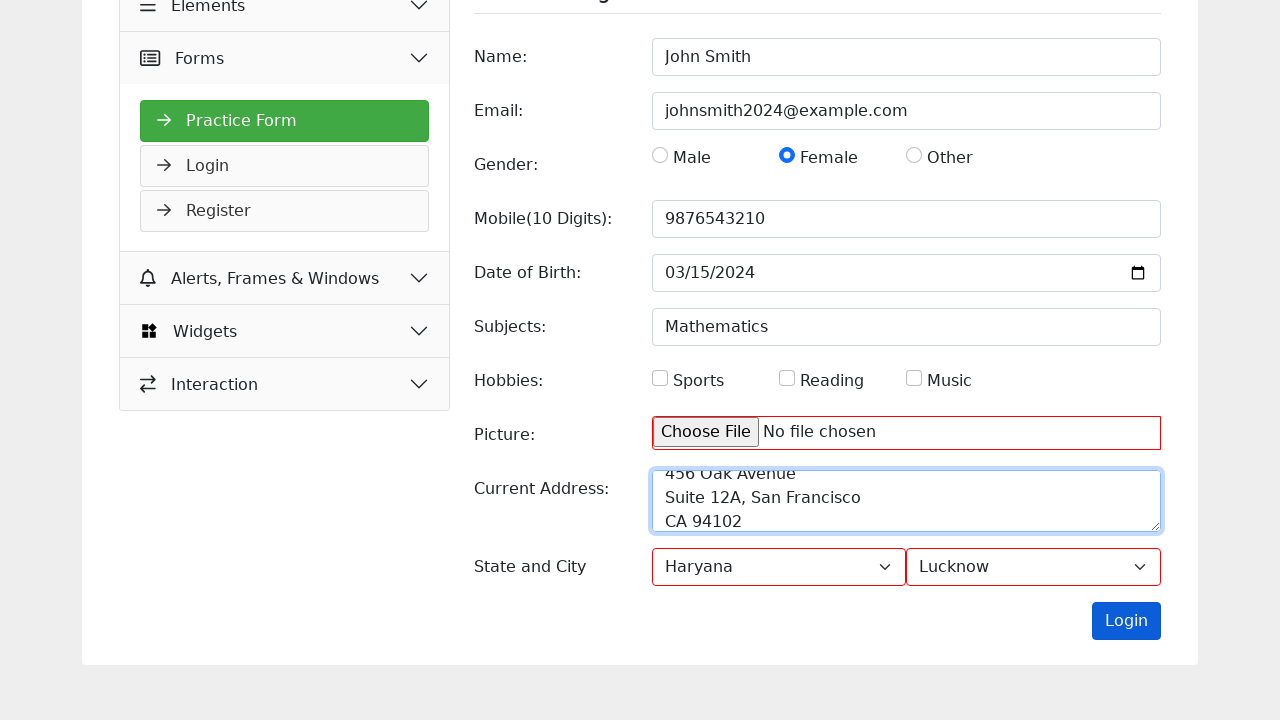

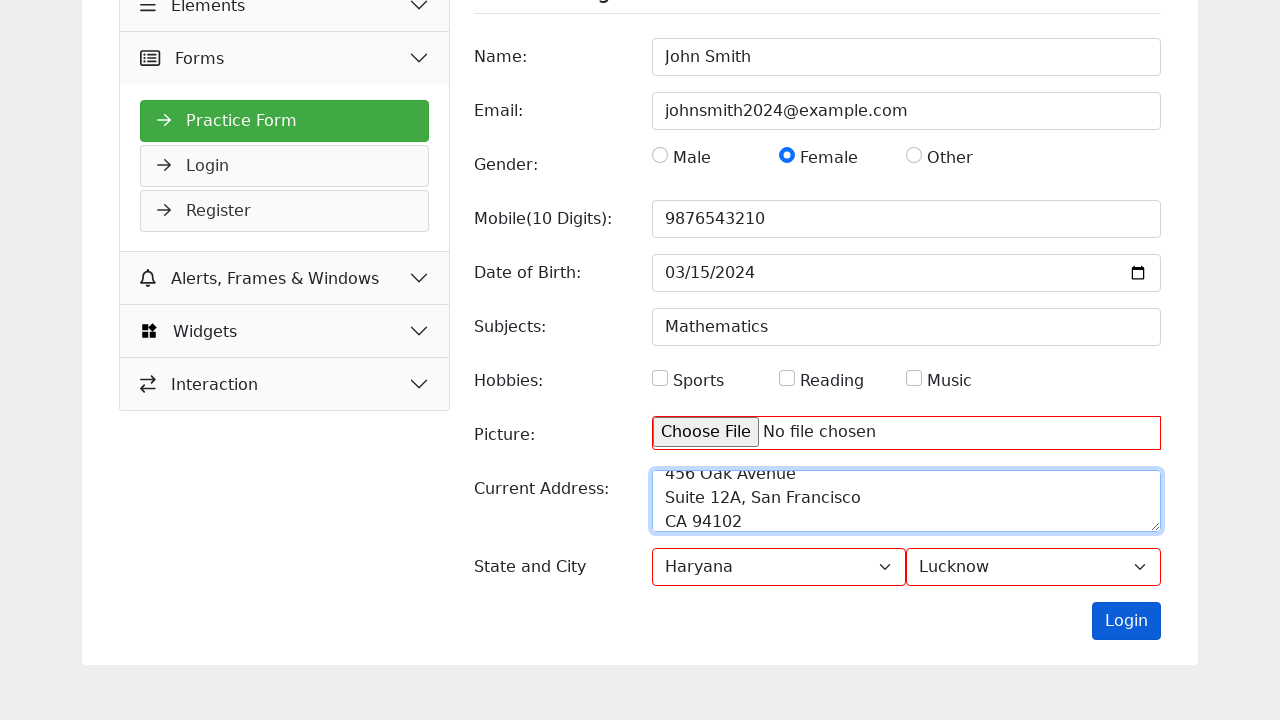